Solves a mathematical puzzle by extracting a value from an image attribute, calculating a result, and submitting a form with checkbox and radio button selections

Starting URL: http://suninjuly.github.io/get_attribute.html

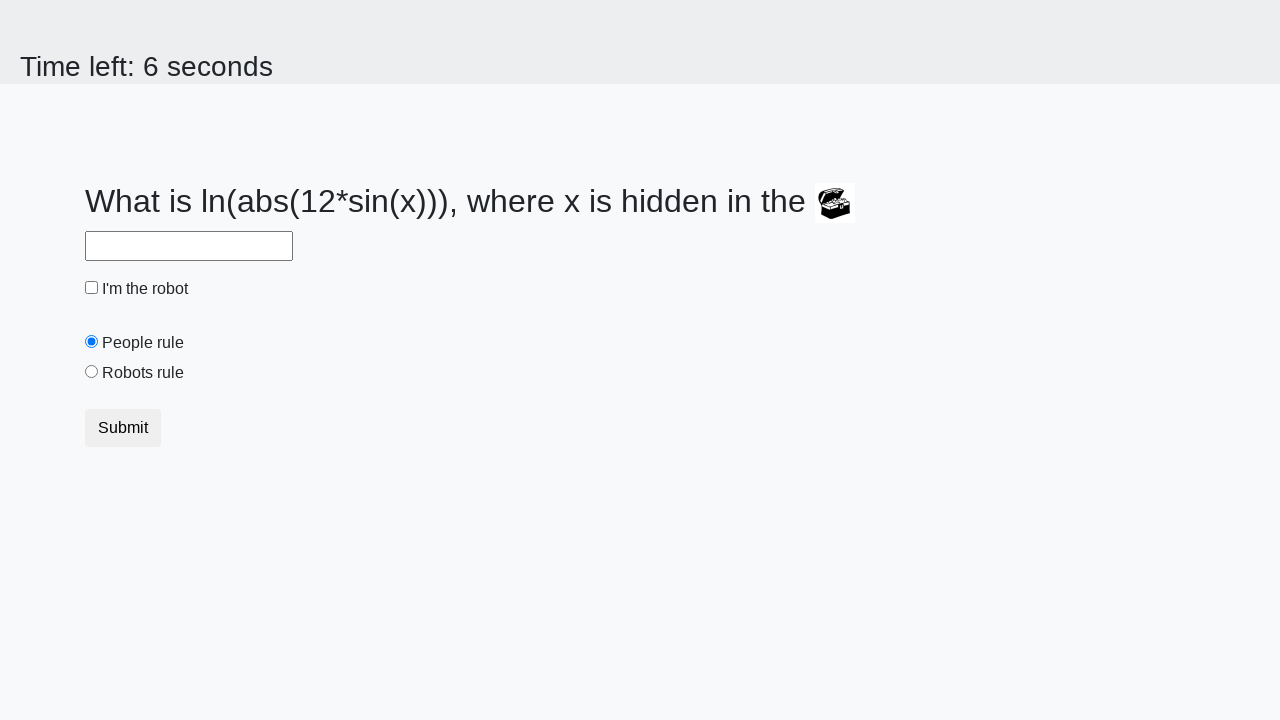

Located treasure box image element
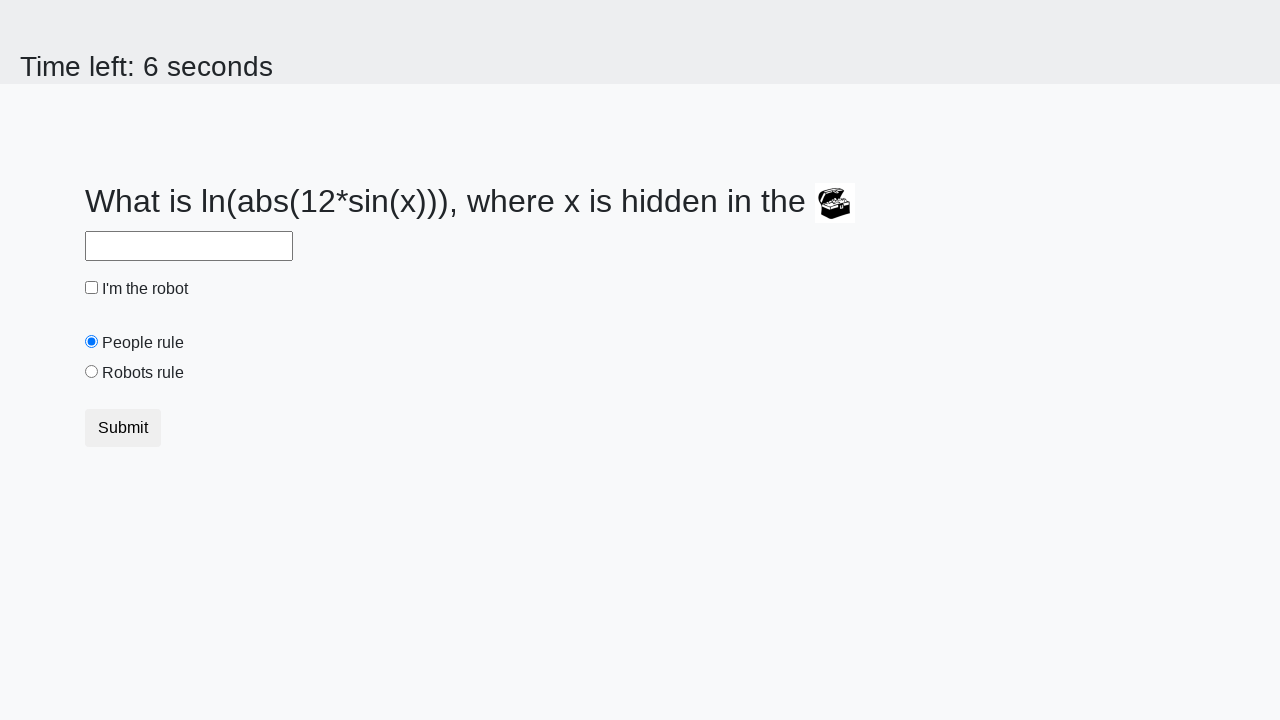

Extracted valuex attribute from treasure box image
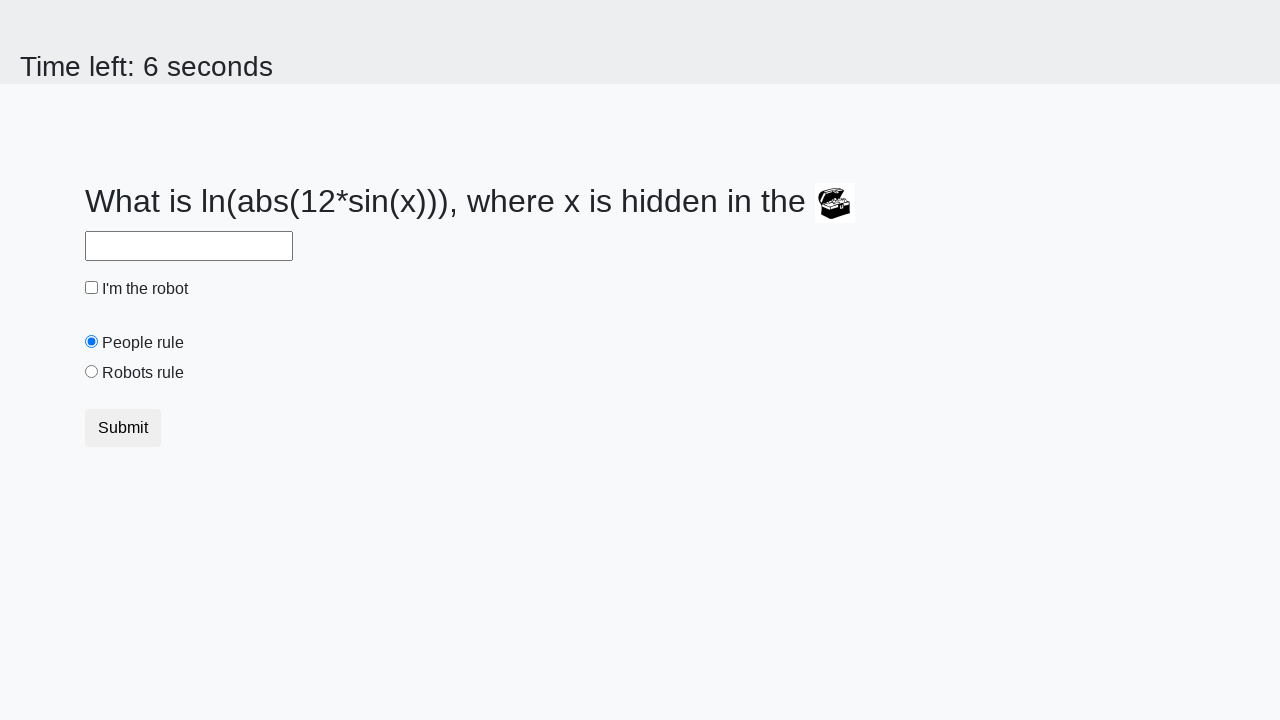

Calculated result using mathematical formula with extracted value 614
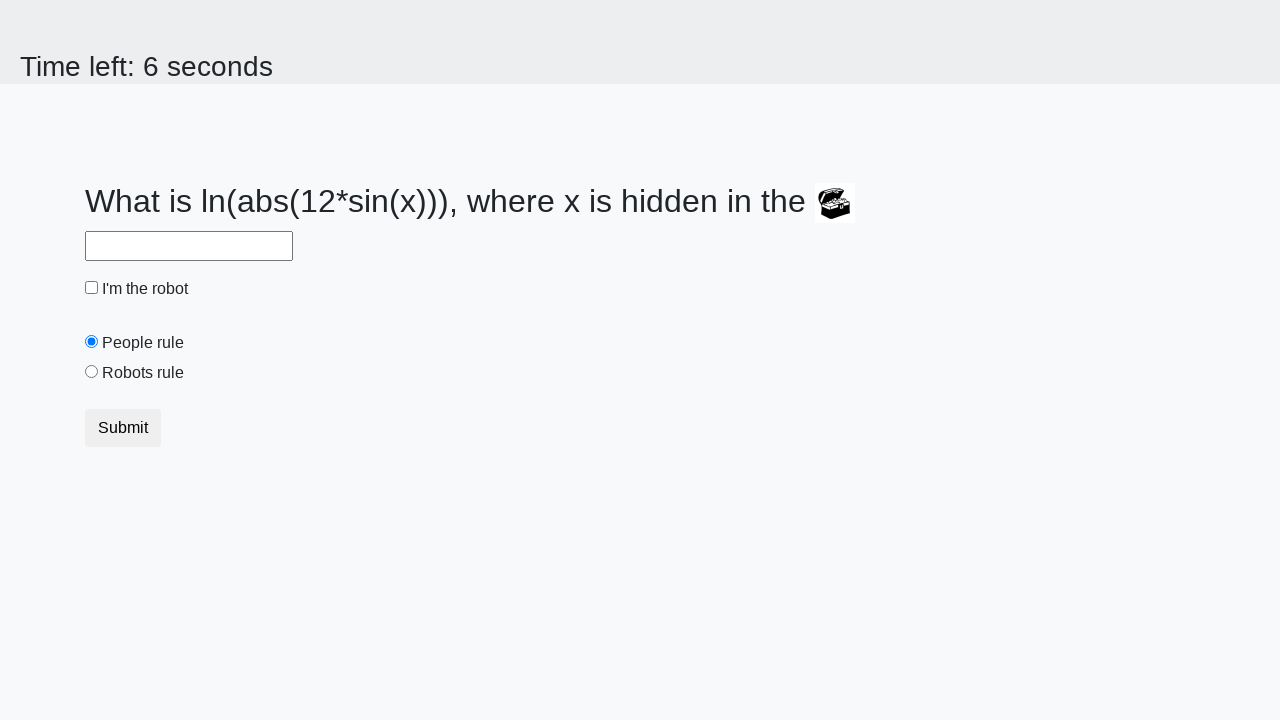

Filled answer field with calculated result on #answer
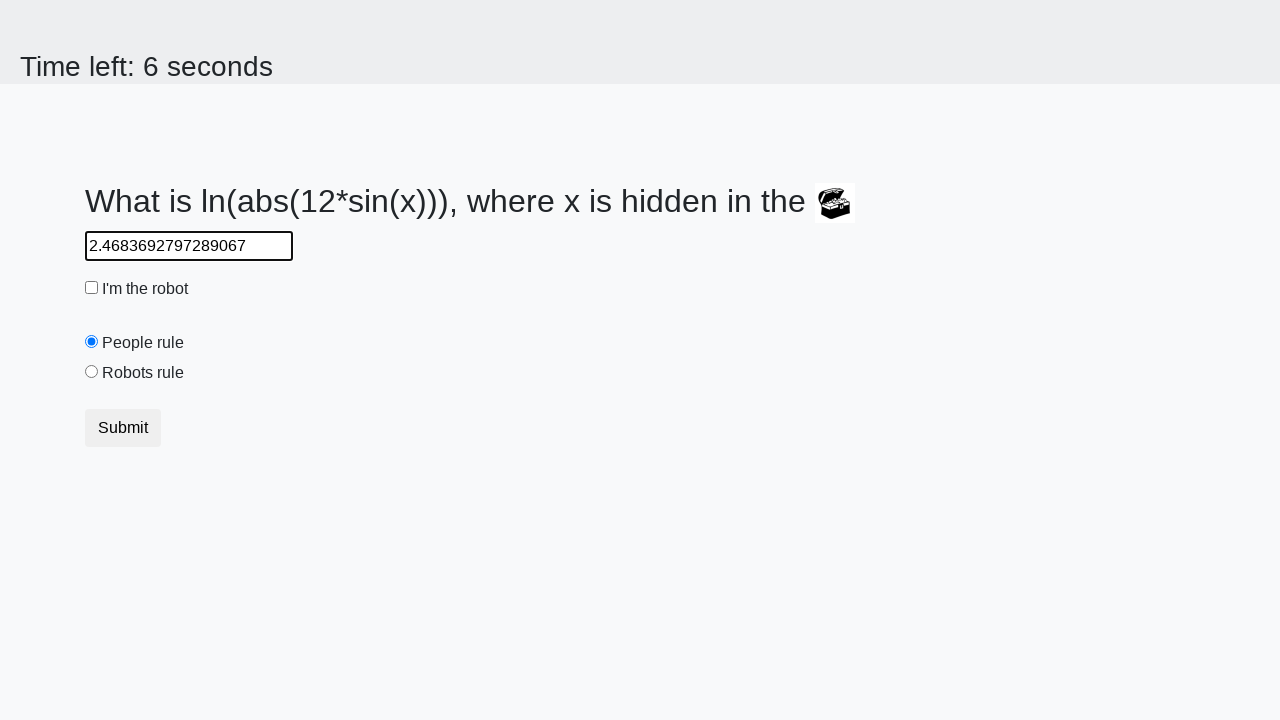

Checked 'I'm the robot' checkbox at (92, 288) on #robotCheckbox
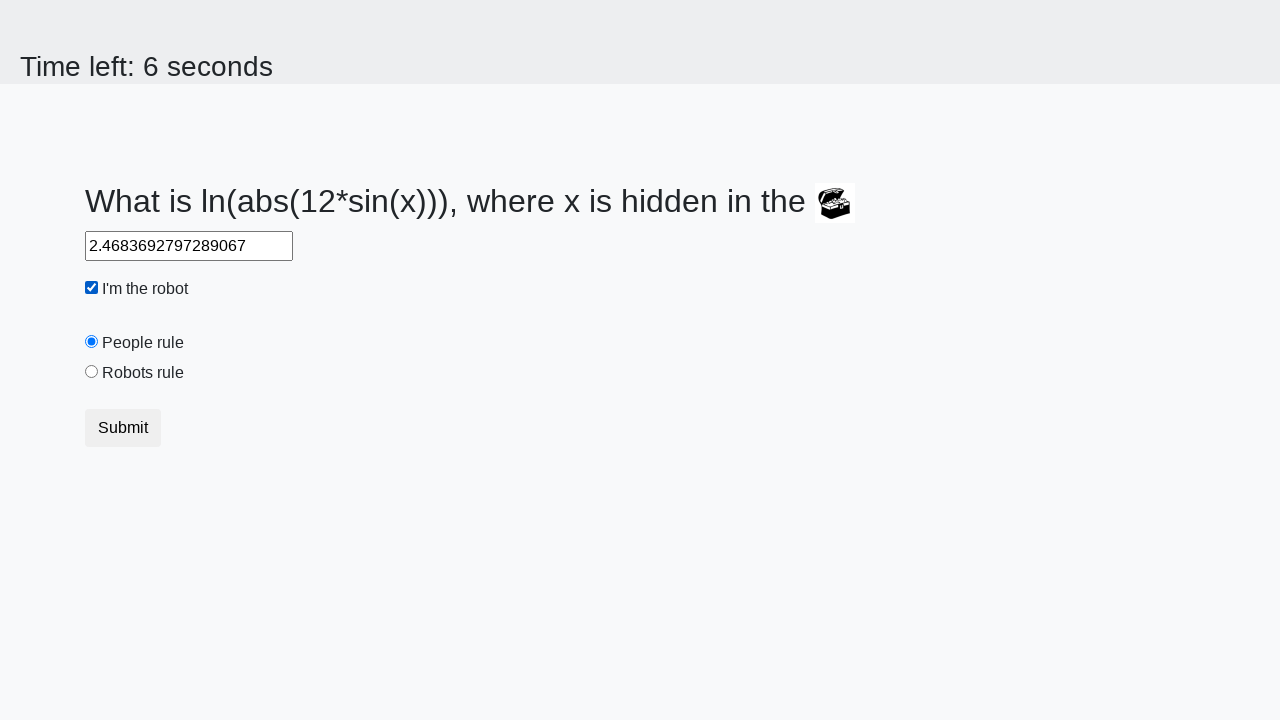

Selected 'Robots rule!' radio button at (92, 372) on #robotsRule
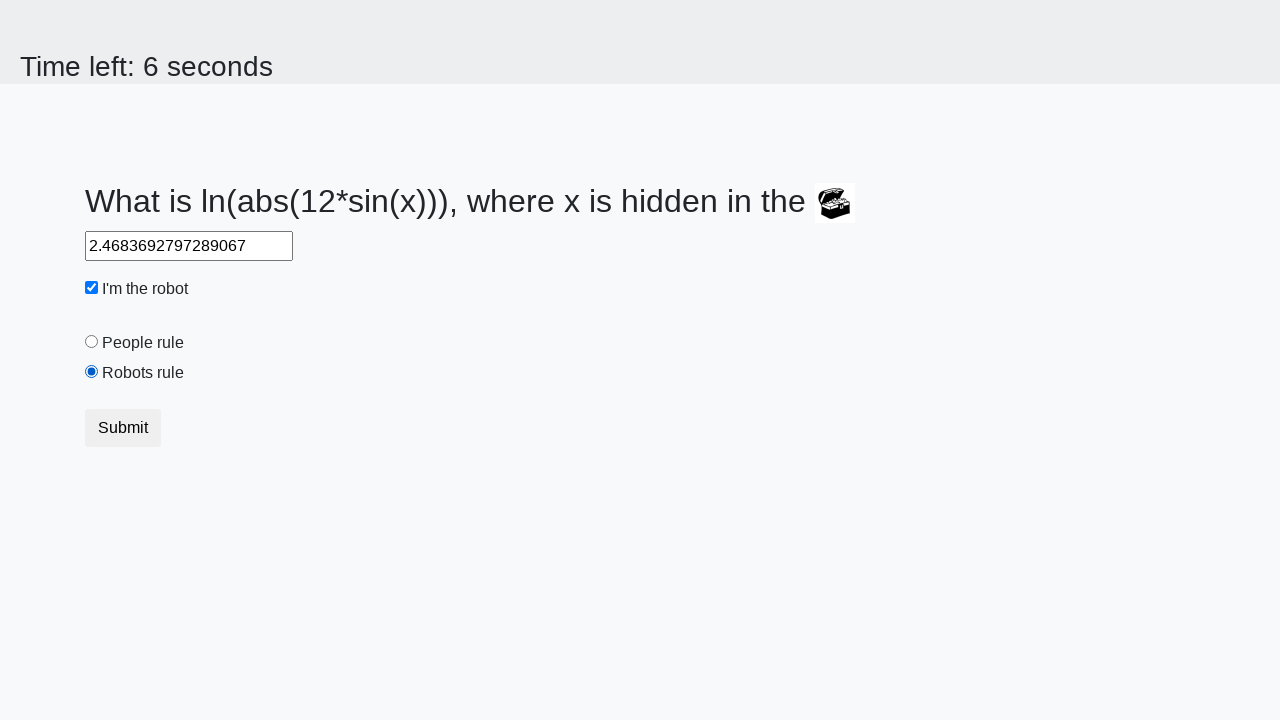

Clicked submit button to submit form at (123, 428) on button[type='submit']
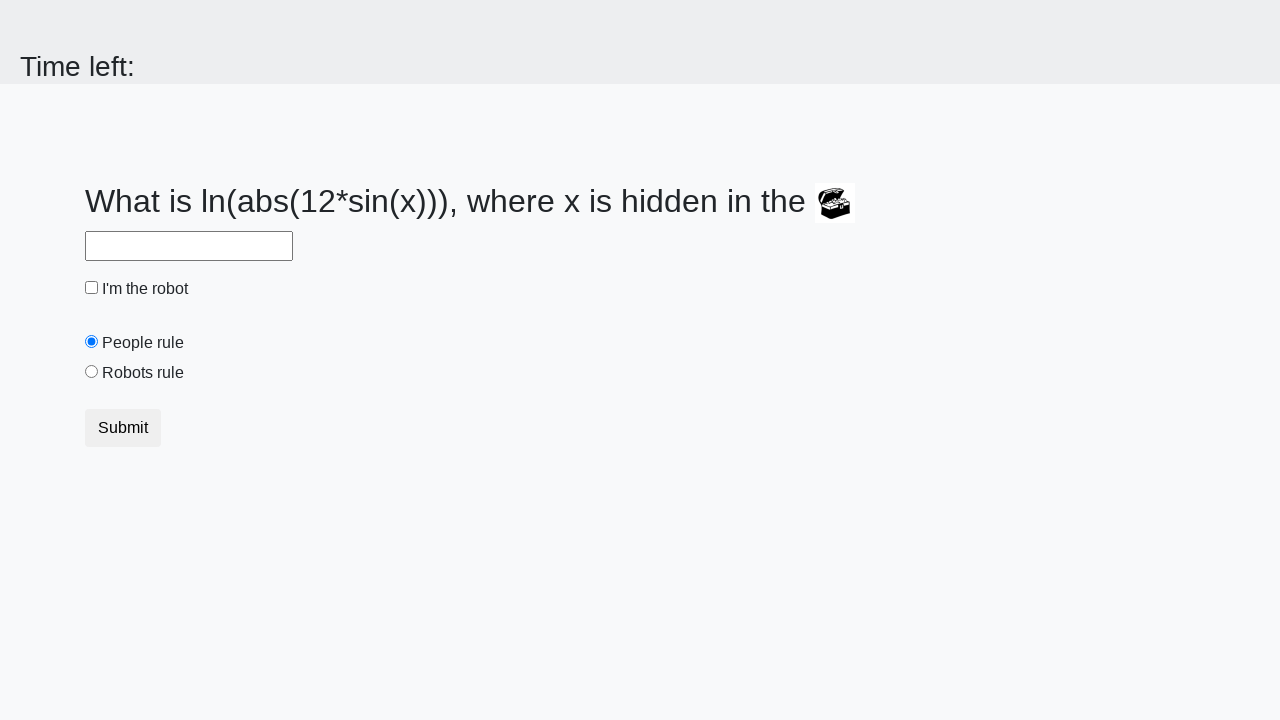

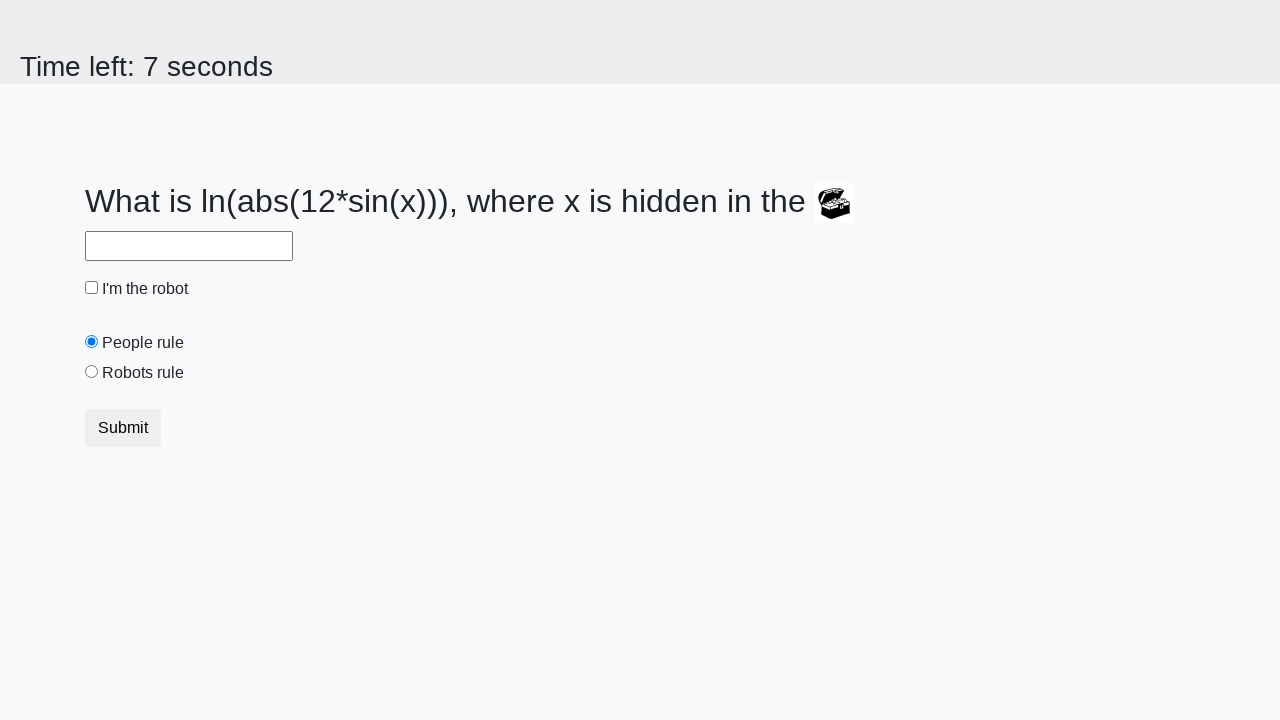